Tests pagination functionality by navigating through all pages and clicking checkboxes in a product table

Starting URL: https://testautomationpractice.blogspot.com/

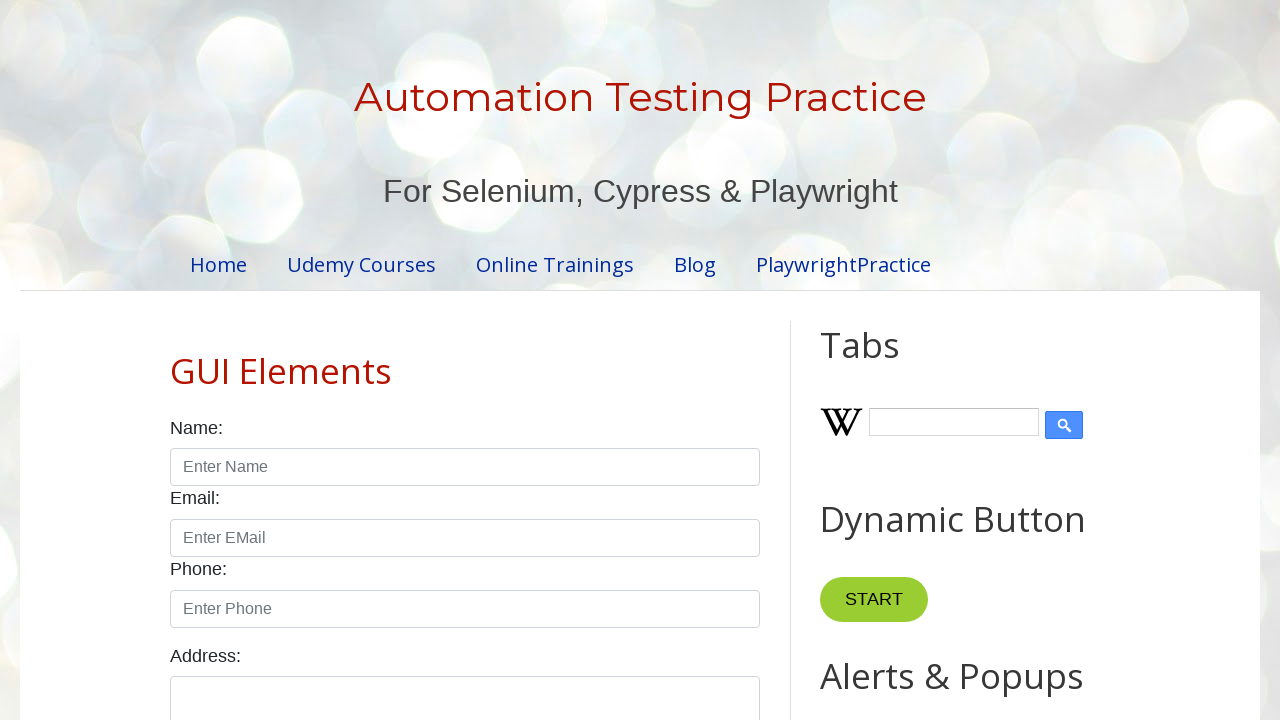

Scrolled down 2500px to view pagination section
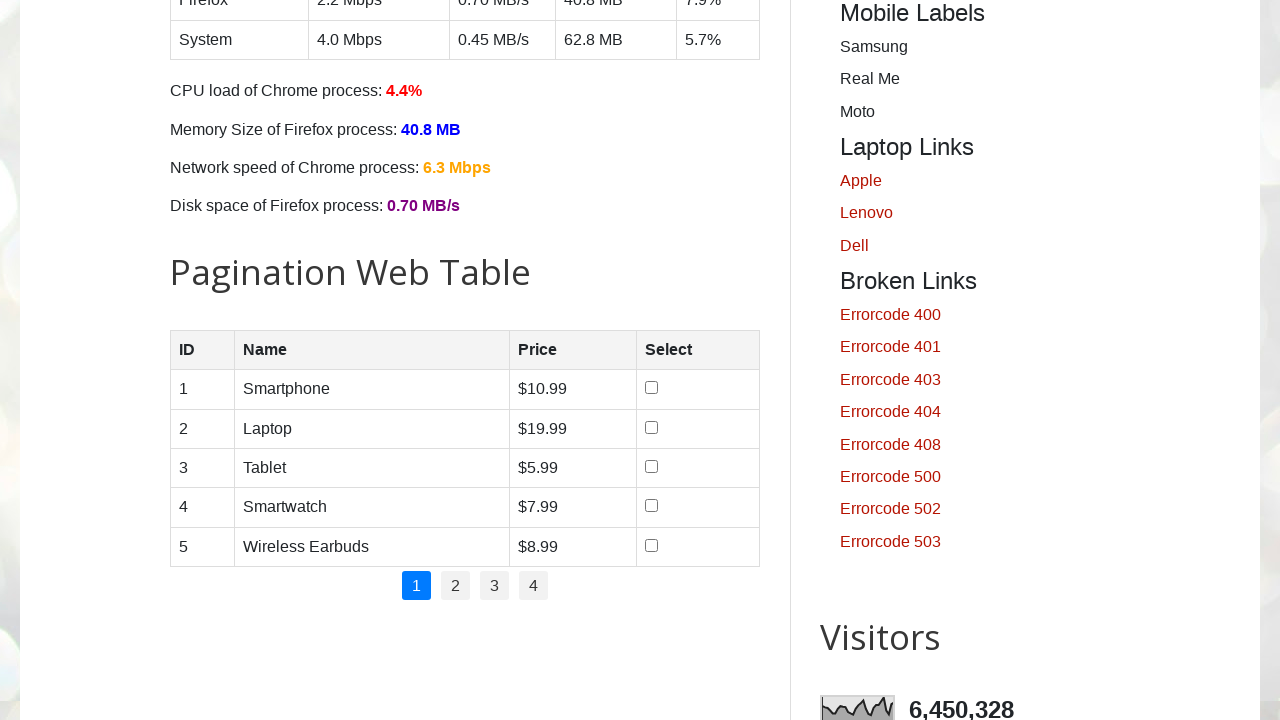

Pagination section loaded and selector available
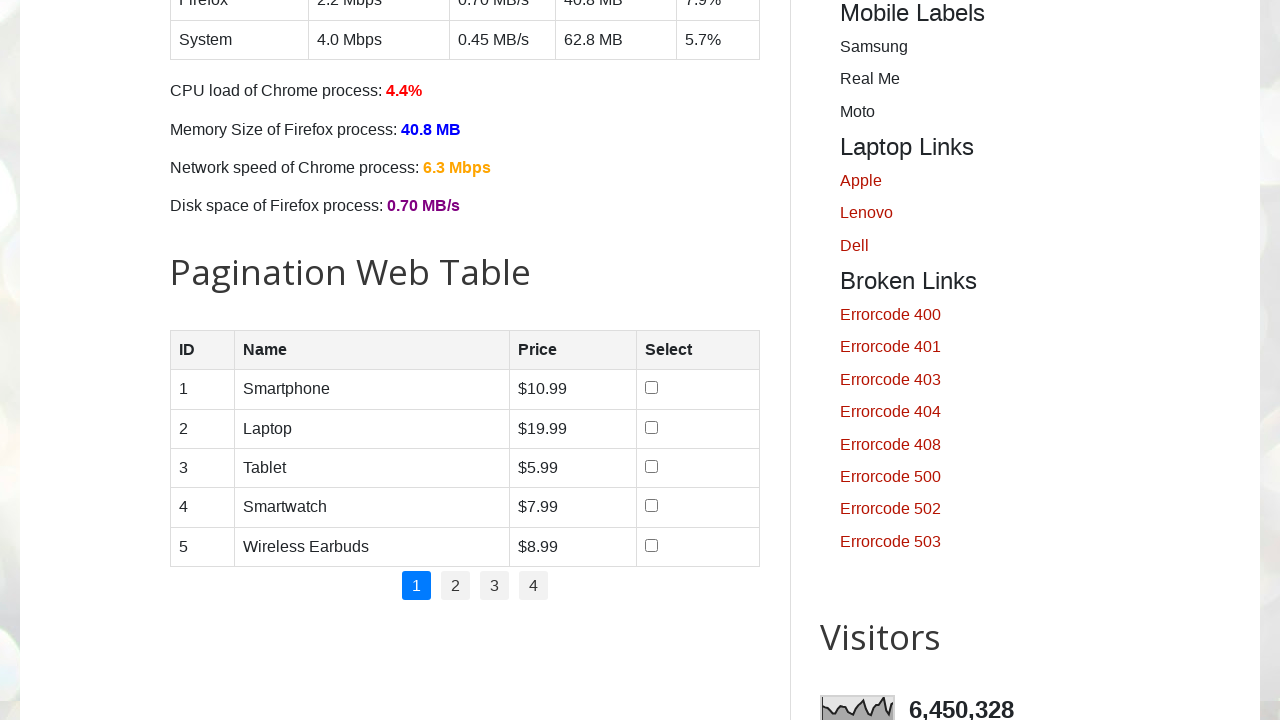

Counted total pages: 4
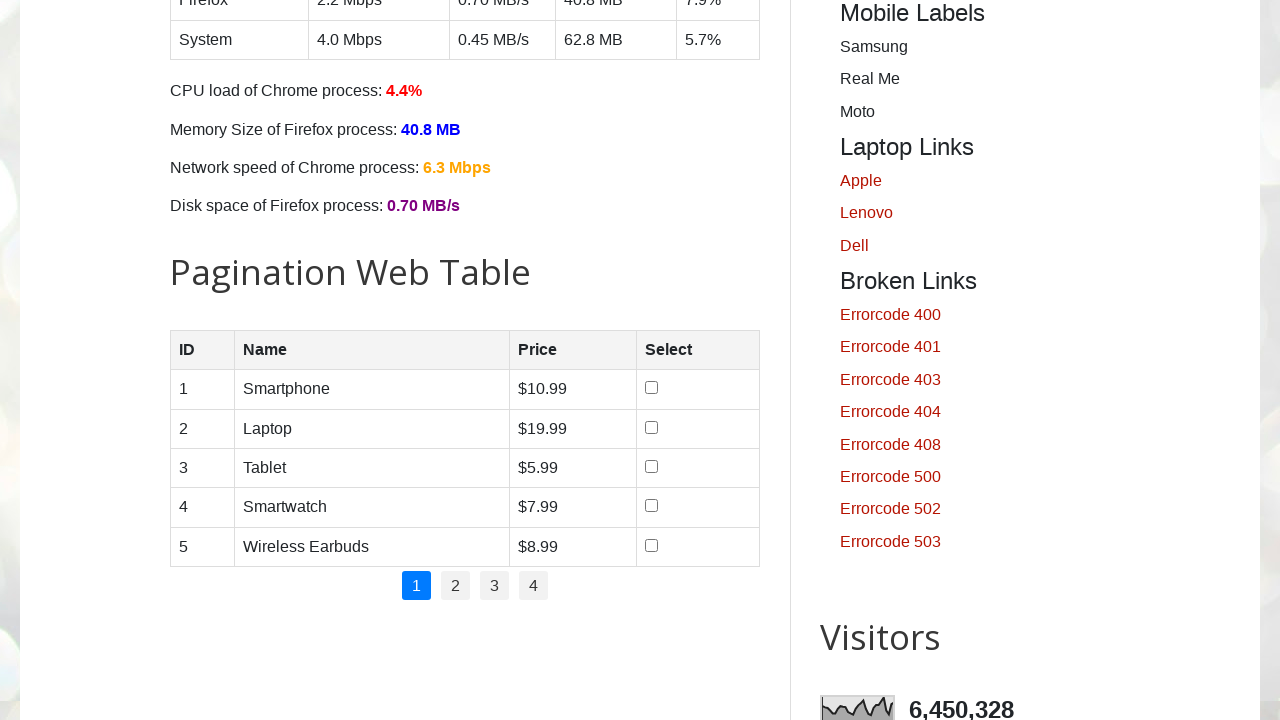

Counted total rows in product table: 5
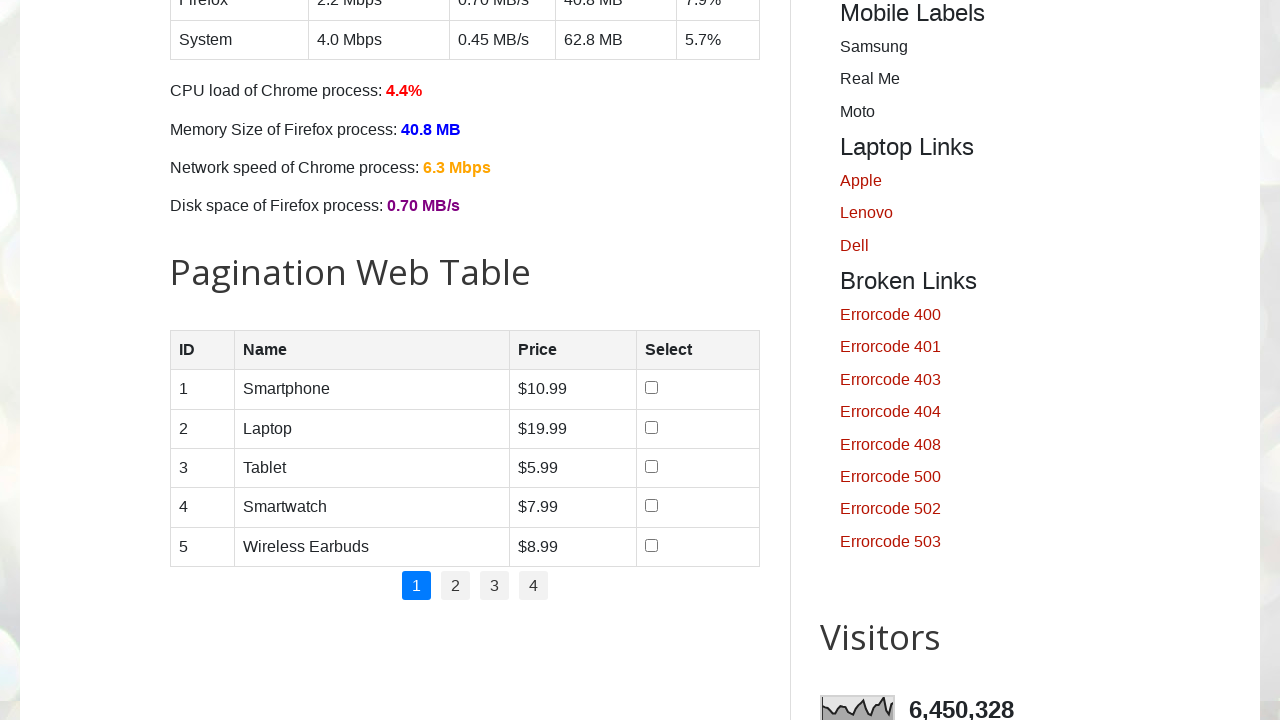

Navigated to page 1 at (416, 586) on //ul[@class='pagination']/li[1]
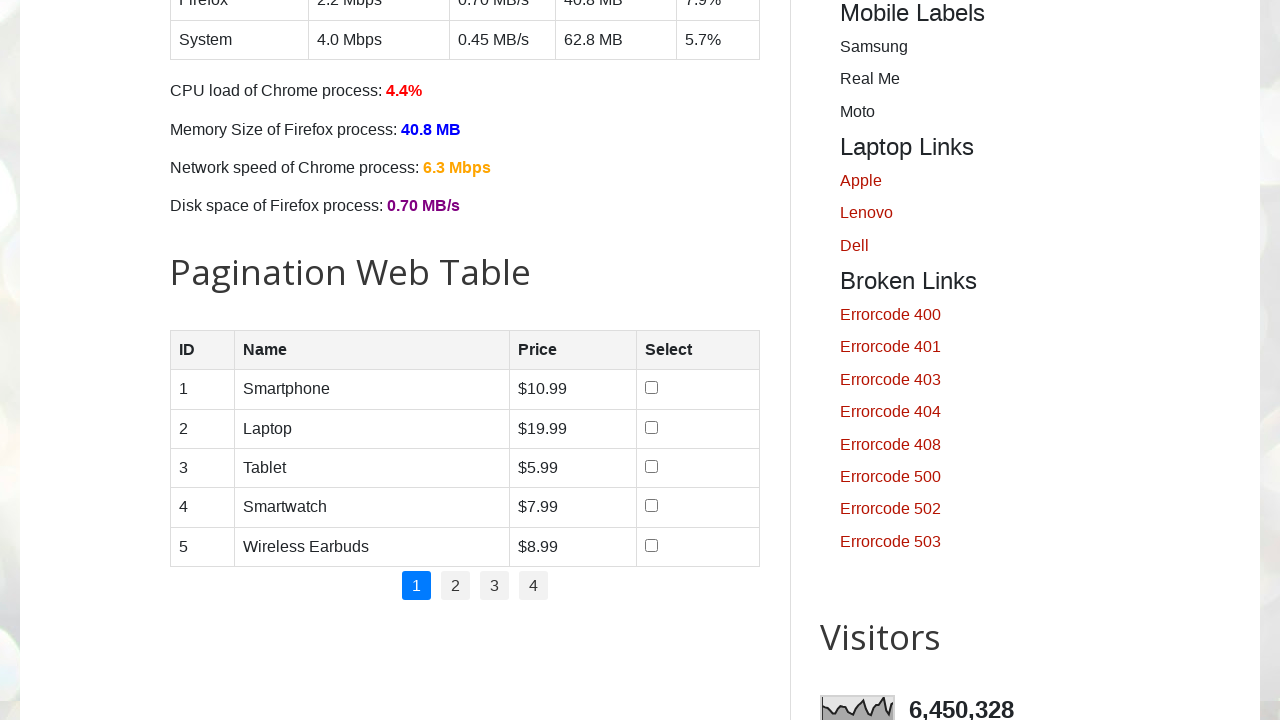

Clicked checkbox in row 1 on page 1 at (651, 388) on //table[@id='productTable']/tbody/tr[1]/td//input
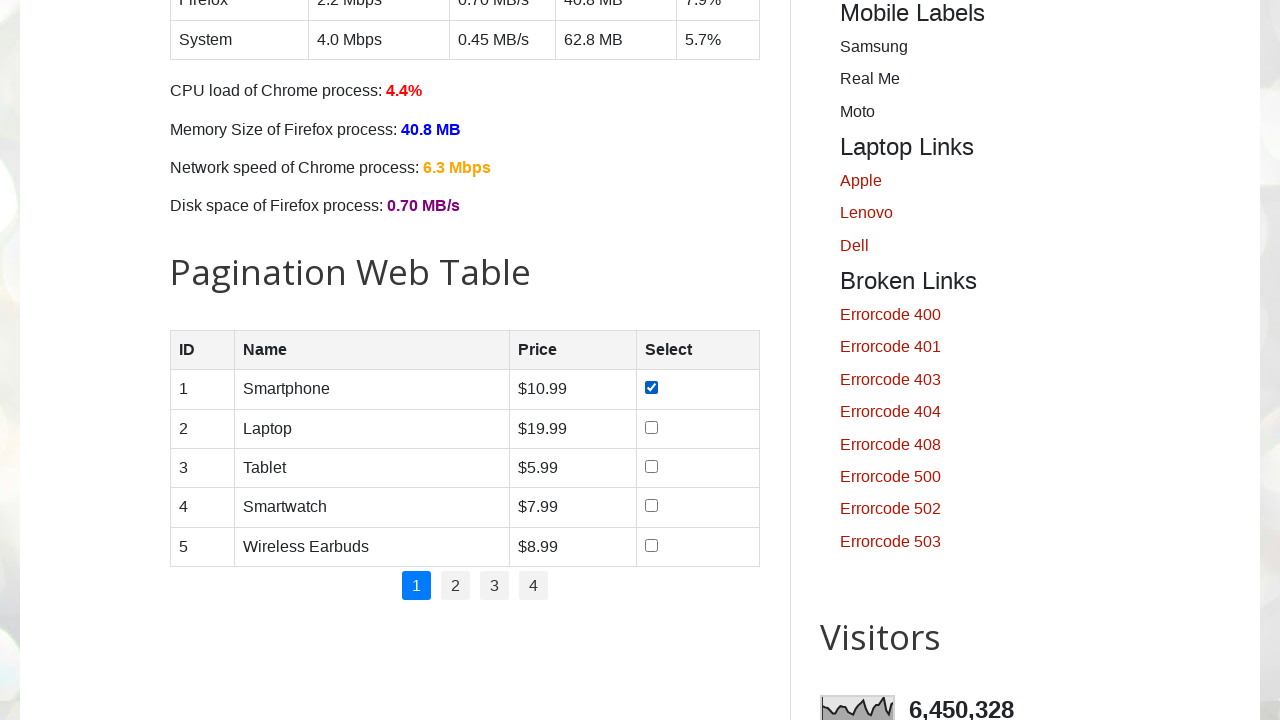

Clicked checkbox in row 2 on page 1 at (651, 427) on //table[@id='productTable']/tbody/tr[2]/td//input
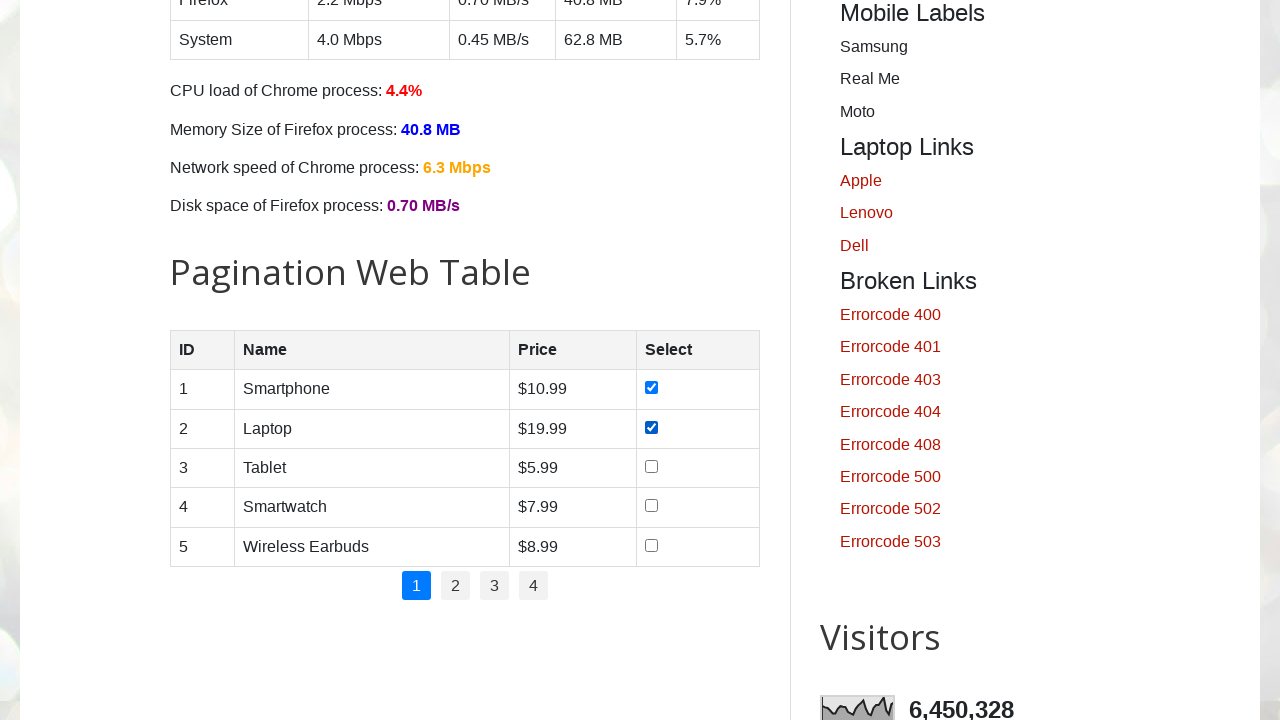

Clicked checkbox in row 3 on page 1 at (651, 466) on //table[@id='productTable']/tbody/tr[3]/td//input
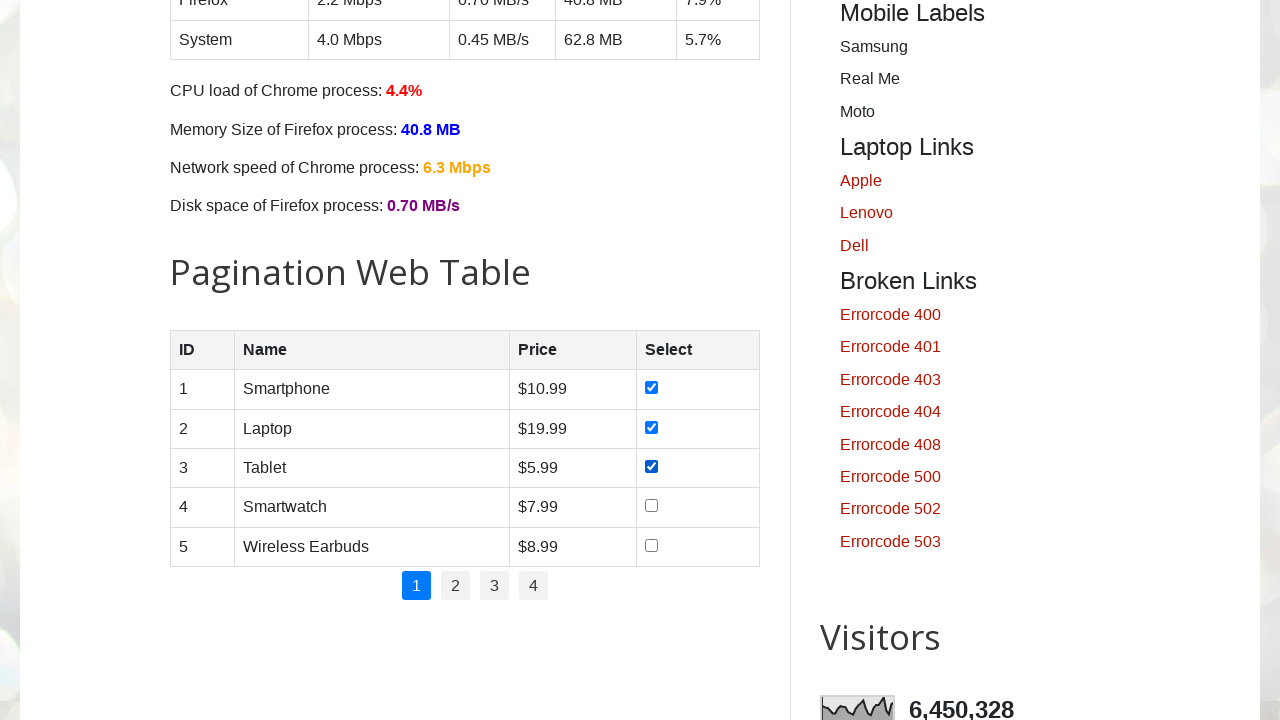

Clicked checkbox in row 4 on page 1 at (651, 506) on //table[@id='productTable']/tbody/tr[4]/td//input
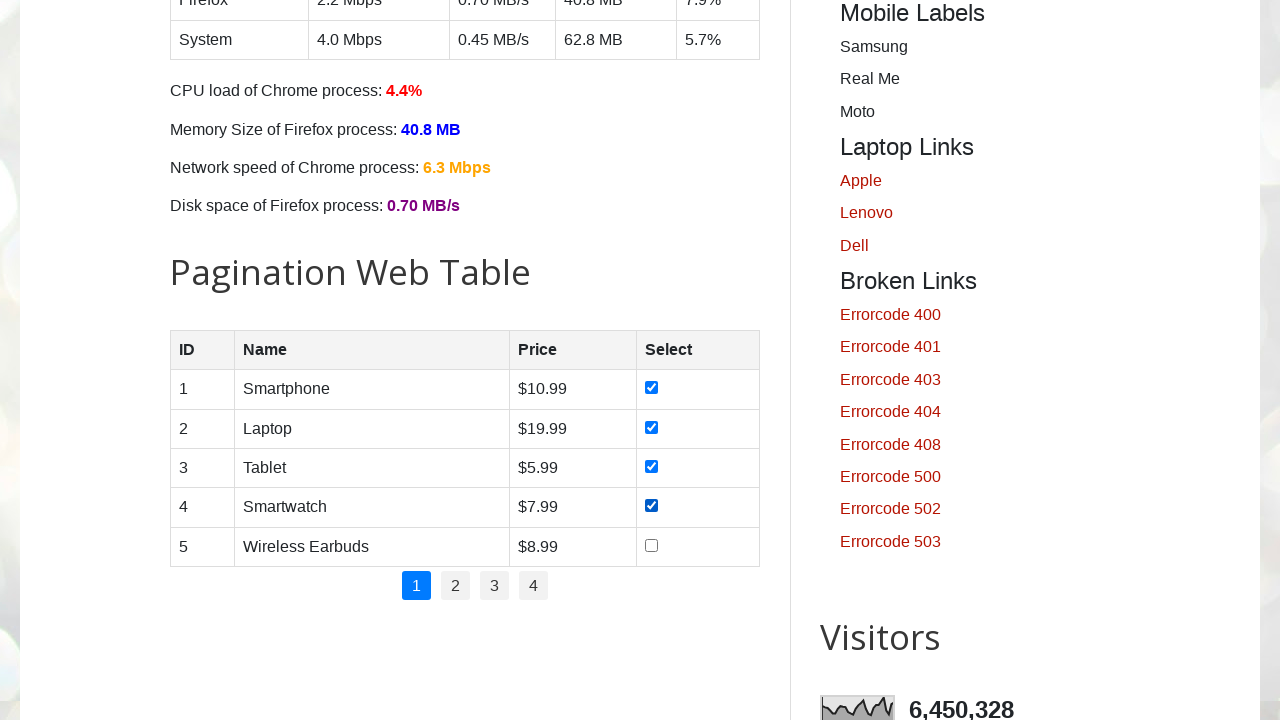

Clicked checkbox in row 5 on page 1 at (651, 545) on //table[@id='productTable']/tbody/tr[5]/td//input
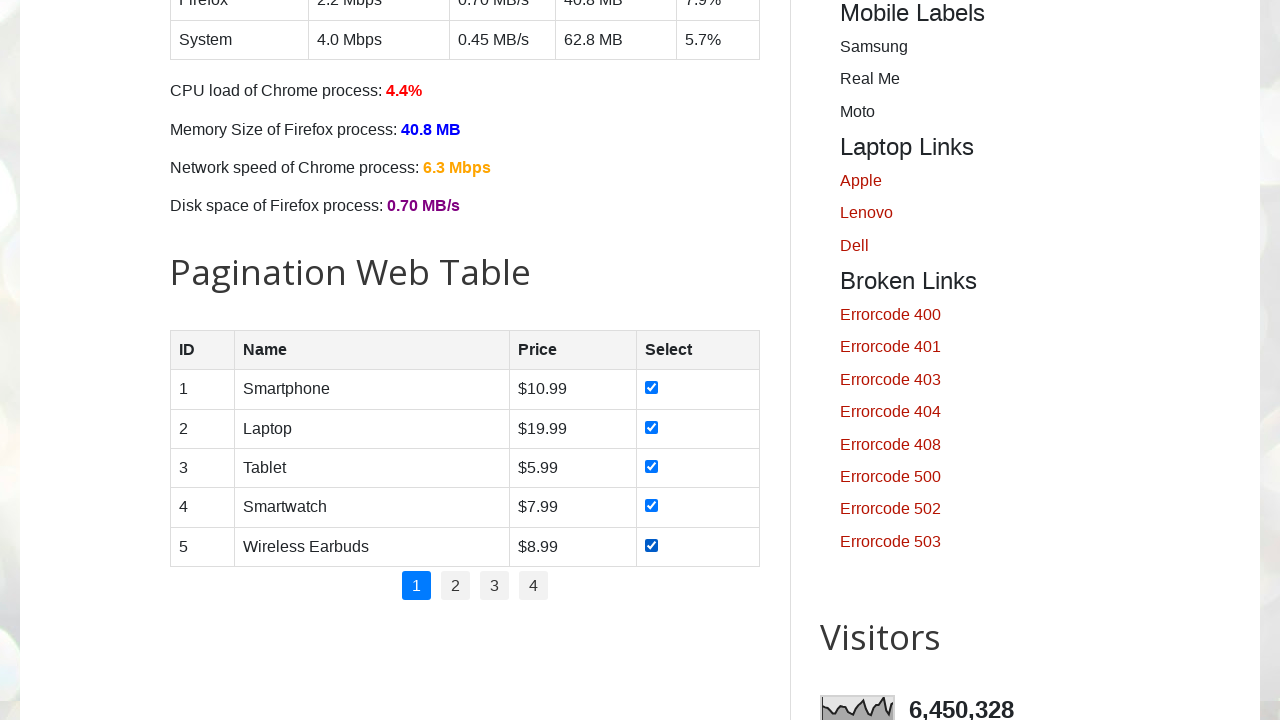

Navigated to page 2 at (456, 586) on //ul[@class='pagination']/li[2]
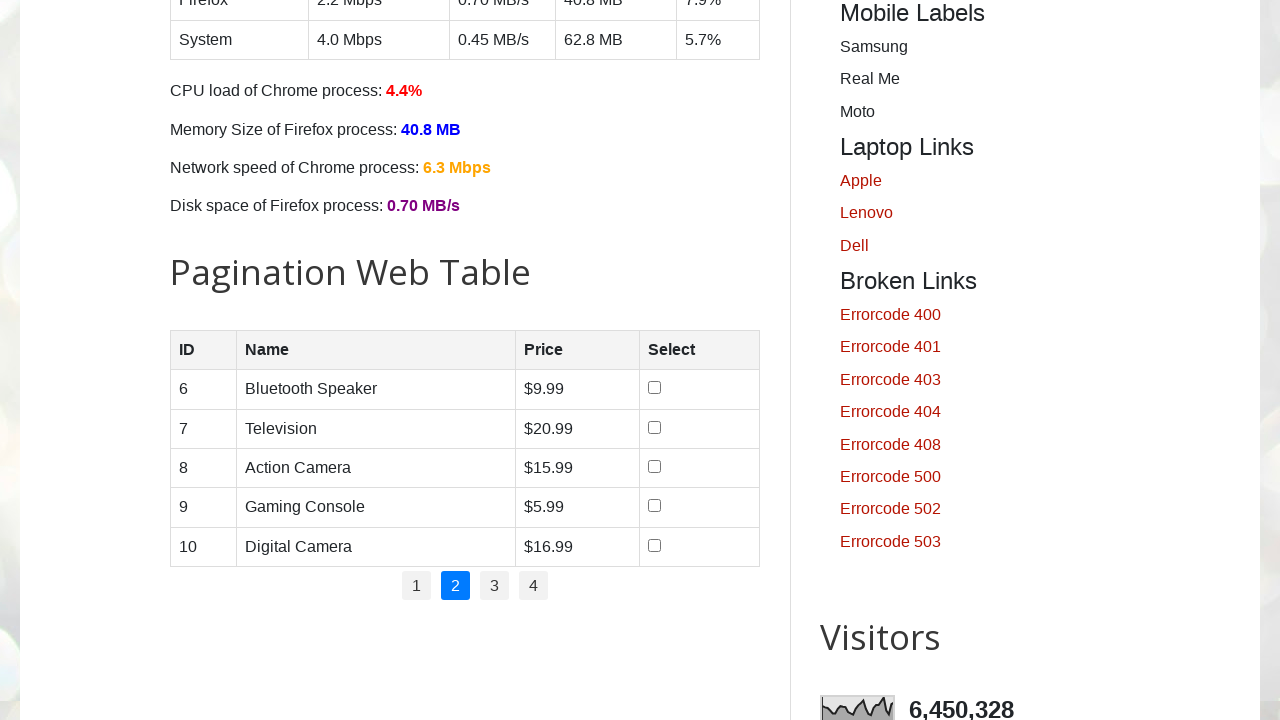

Clicked checkbox in row 1 on page 2 at (654, 388) on //table[@id='productTable']/tbody/tr[1]/td//input
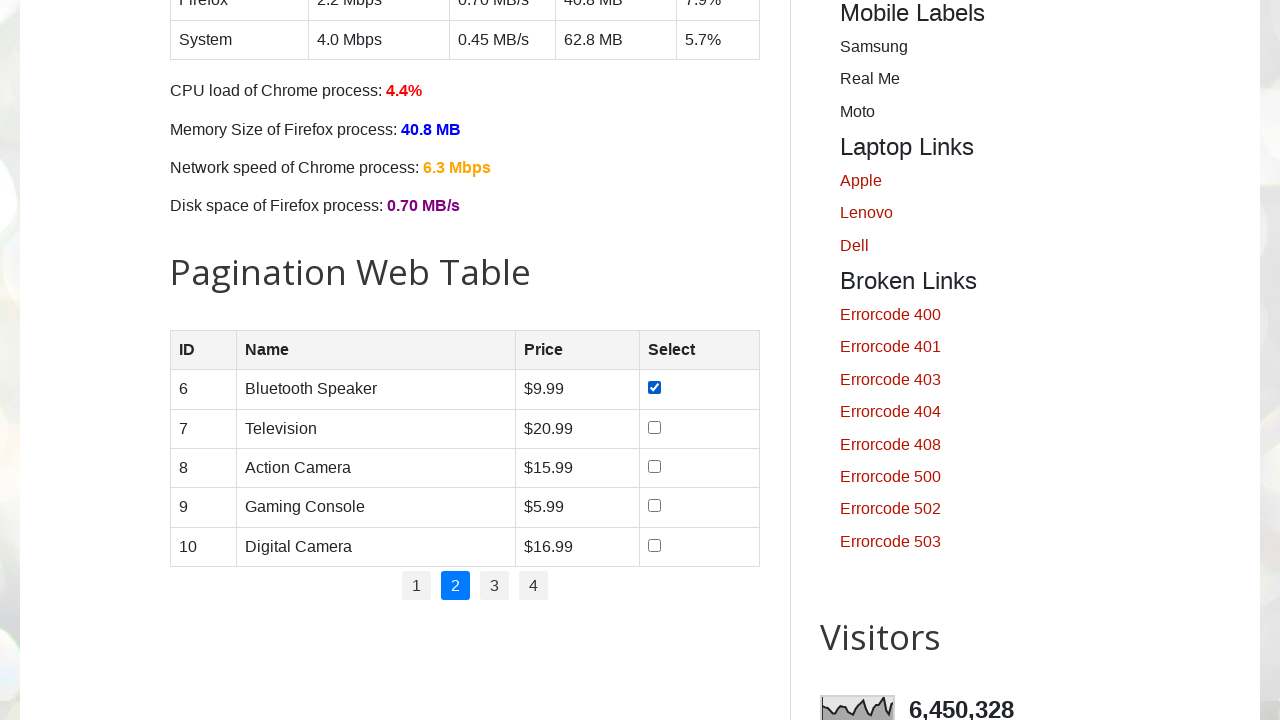

Clicked checkbox in row 2 on page 2 at (654, 427) on //table[@id='productTable']/tbody/tr[2]/td//input
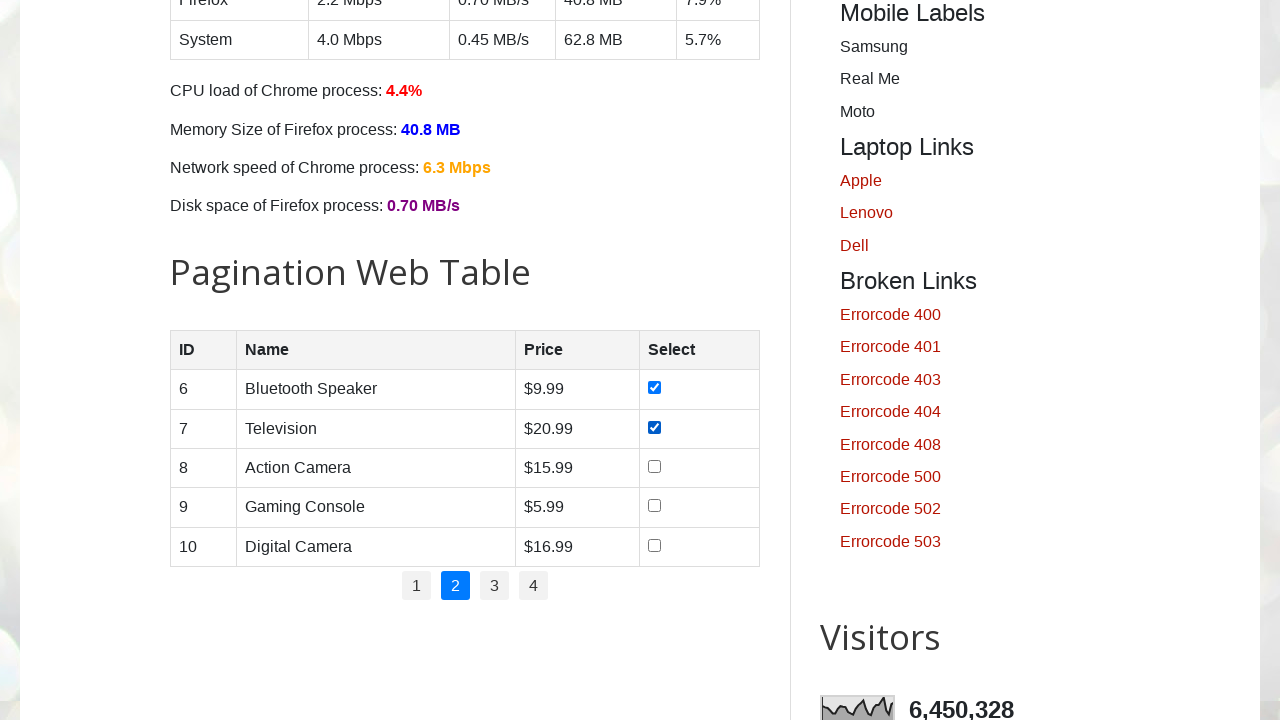

Clicked checkbox in row 3 on page 2 at (654, 466) on //table[@id='productTable']/tbody/tr[3]/td//input
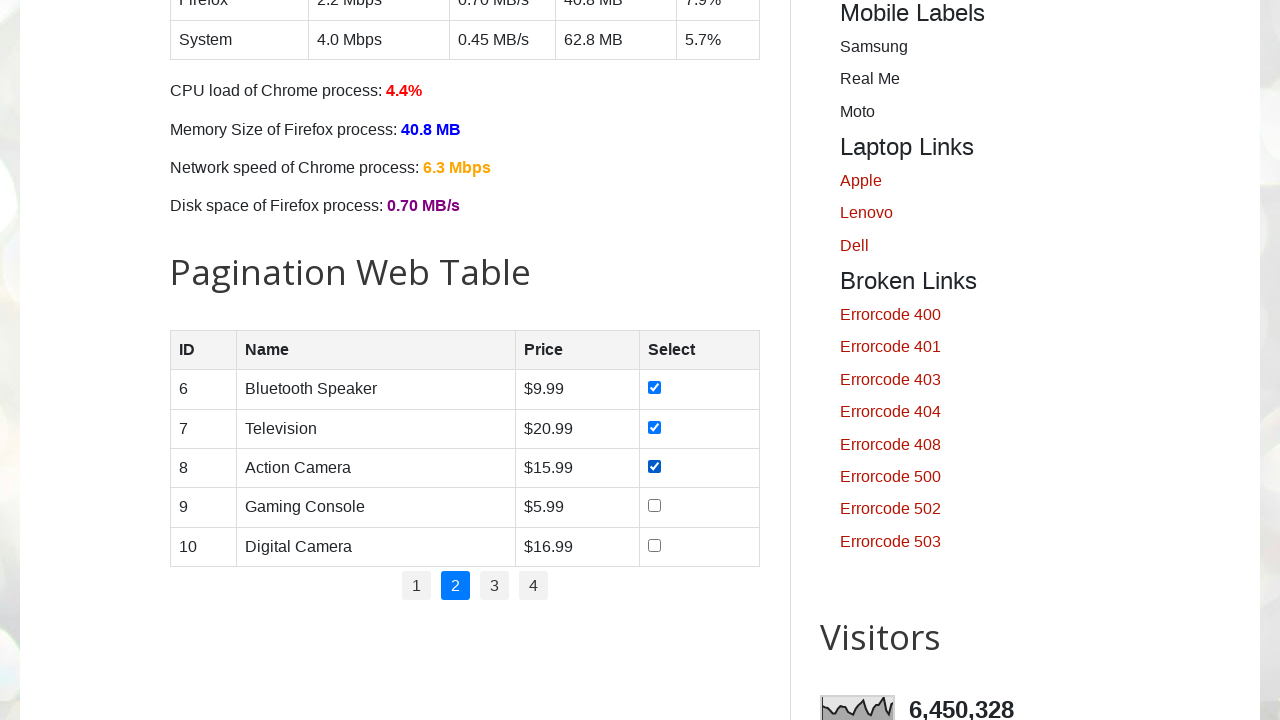

Clicked checkbox in row 4 on page 2 at (654, 506) on //table[@id='productTable']/tbody/tr[4]/td//input
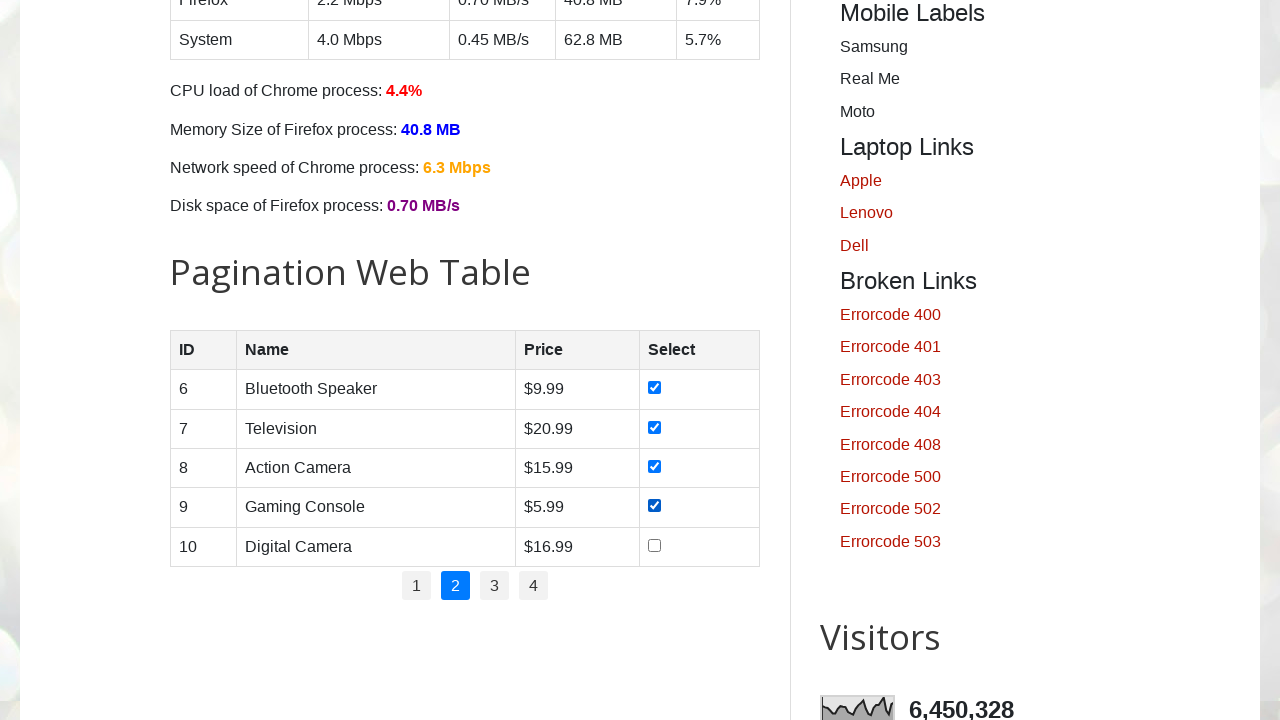

Clicked checkbox in row 5 on page 2 at (654, 545) on //table[@id='productTable']/tbody/tr[5]/td//input
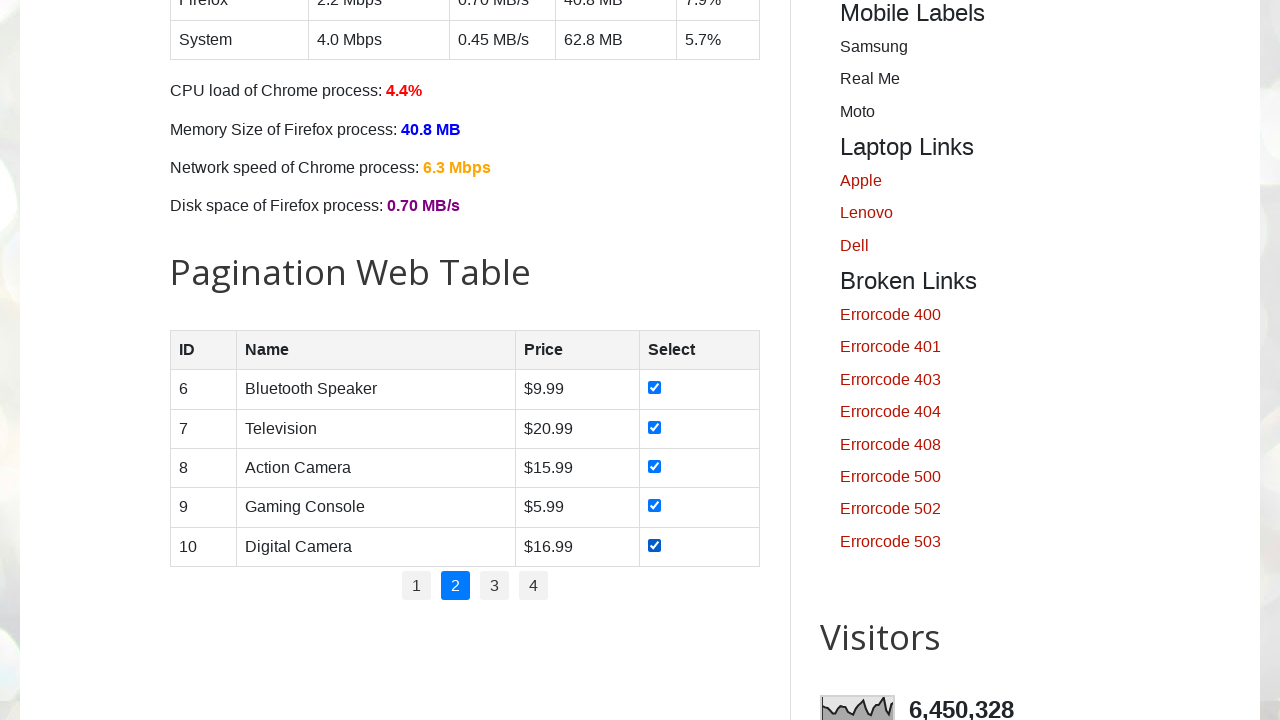

Navigated to page 3 at (494, 586) on //ul[@class='pagination']/li[3]
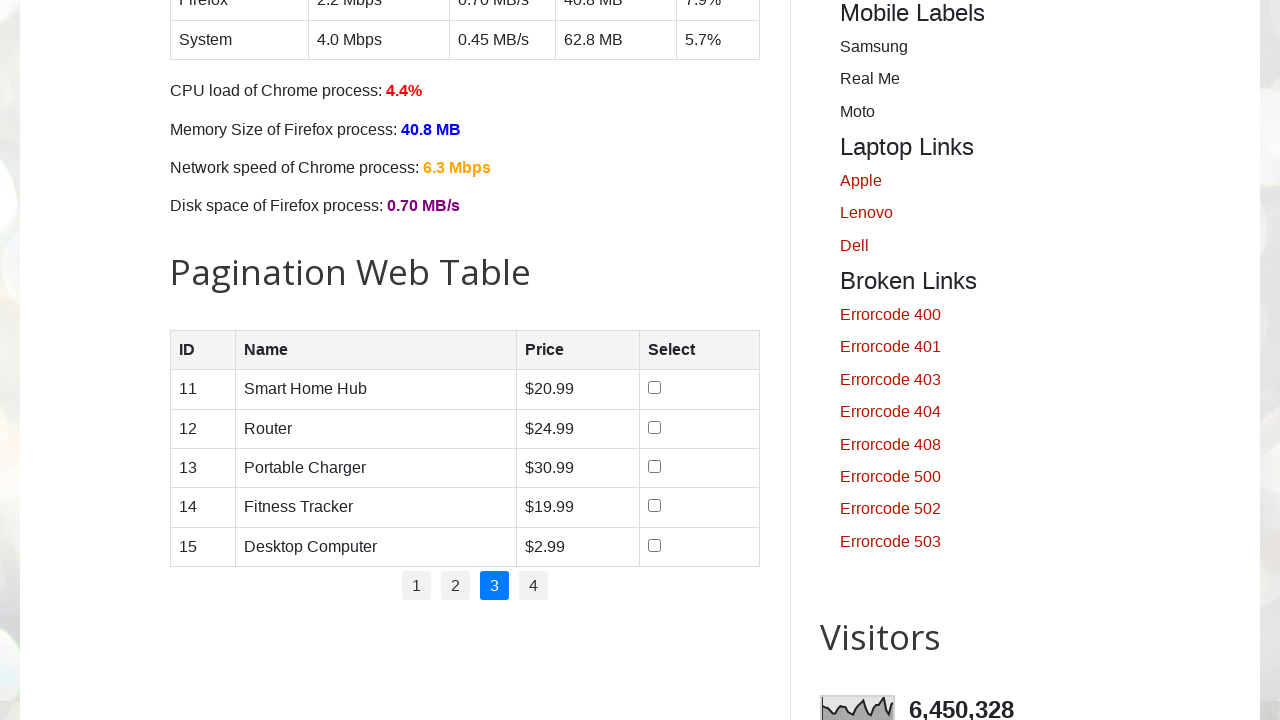

Clicked checkbox in row 1 on page 3 at (655, 388) on //table[@id='productTable']/tbody/tr[1]/td//input
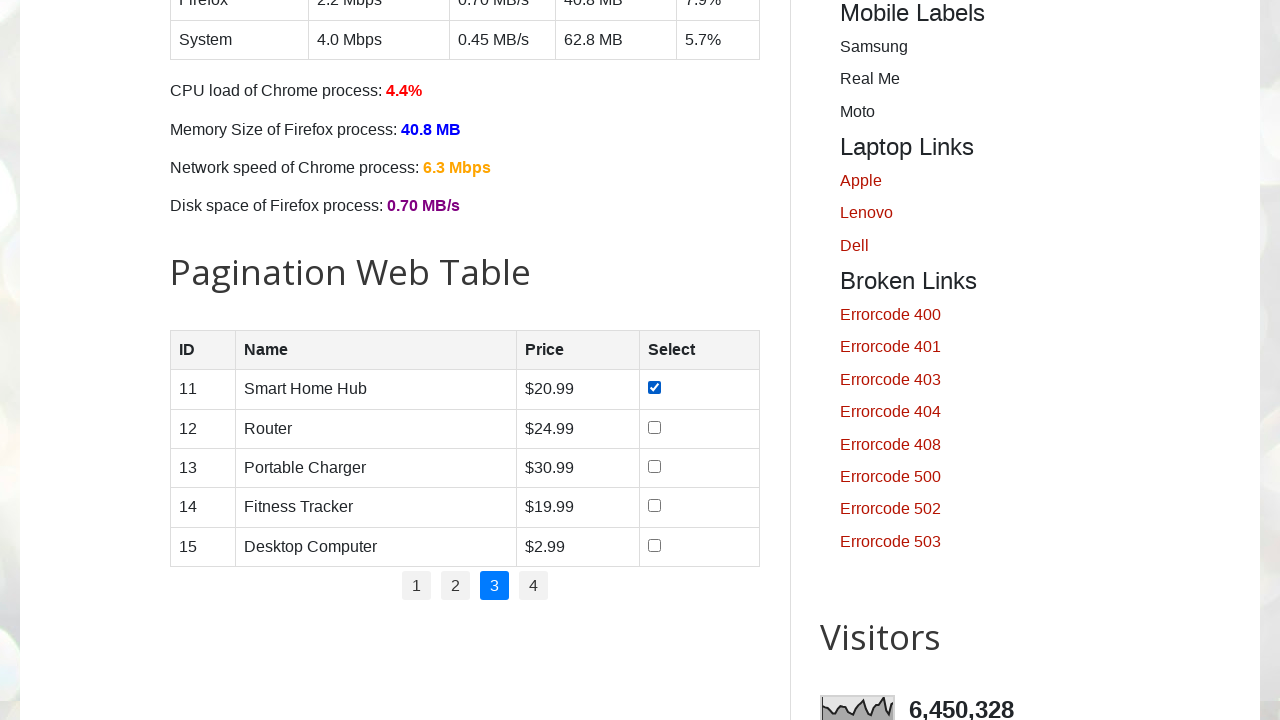

Clicked checkbox in row 2 on page 3 at (655, 427) on //table[@id='productTable']/tbody/tr[2]/td//input
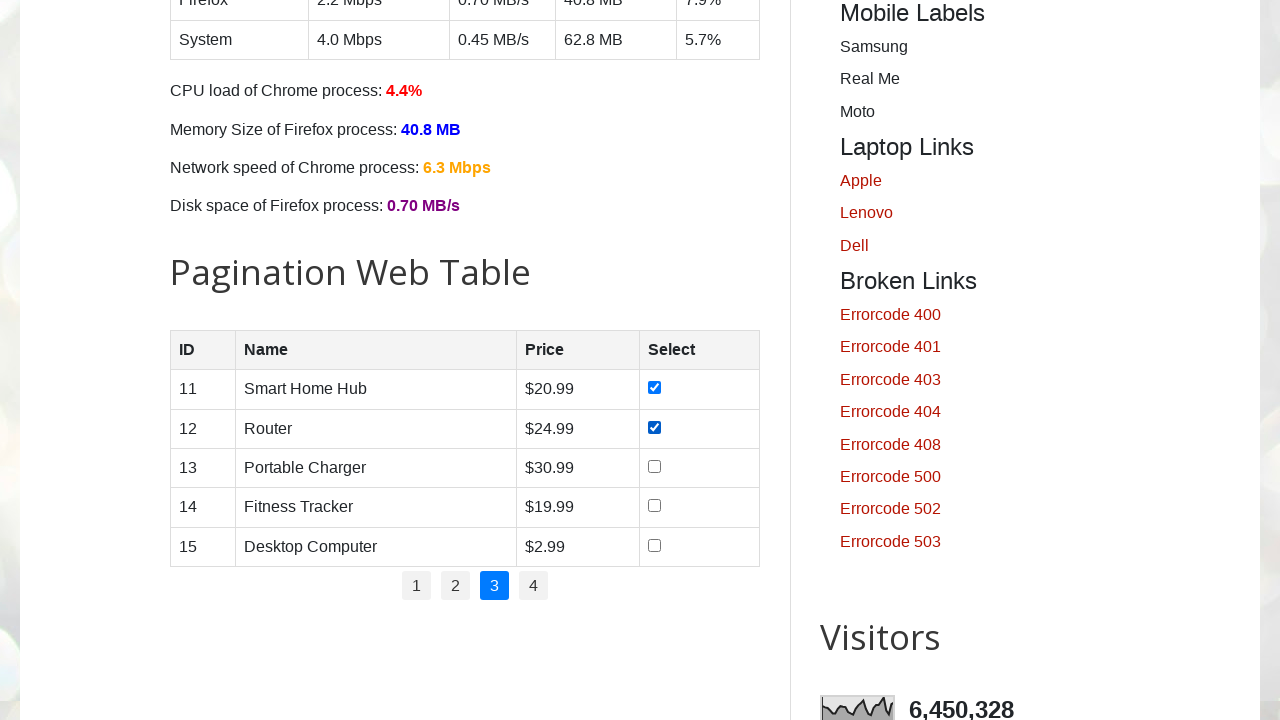

Clicked checkbox in row 3 on page 3 at (655, 466) on //table[@id='productTable']/tbody/tr[3]/td//input
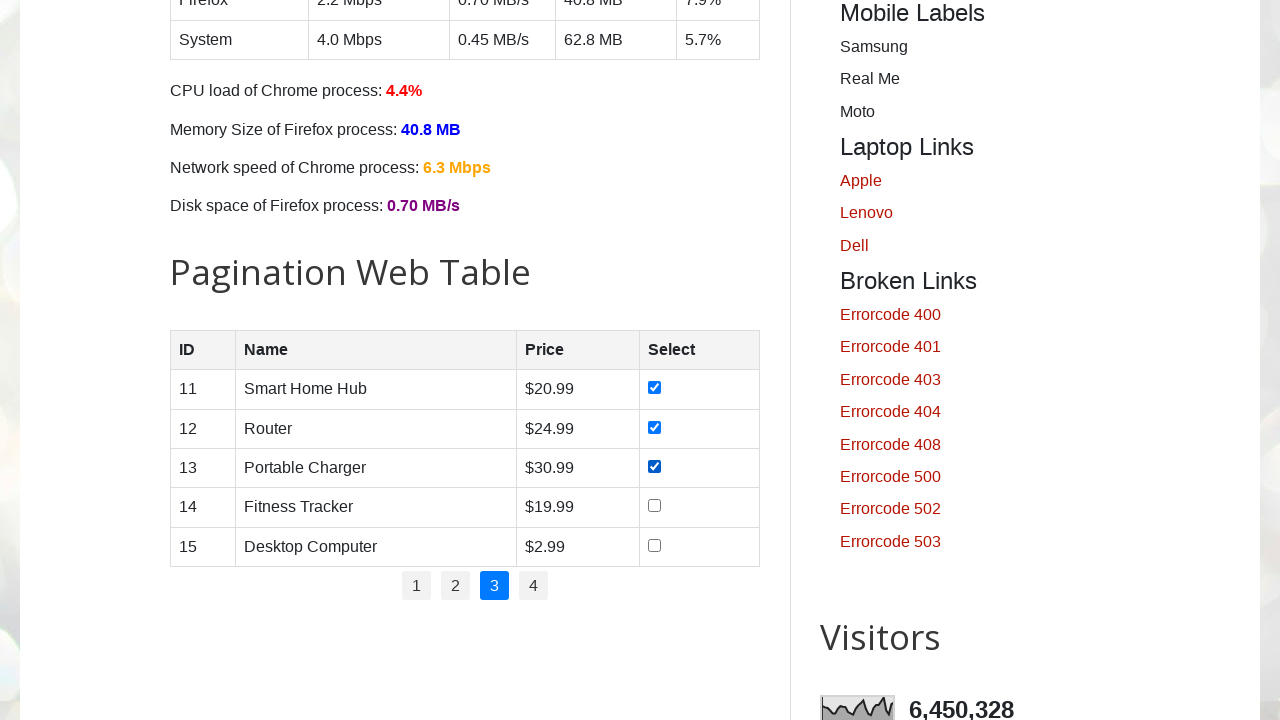

Clicked checkbox in row 4 on page 3 at (655, 506) on //table[@id='productTable']/tbody/tr[4]/td//input
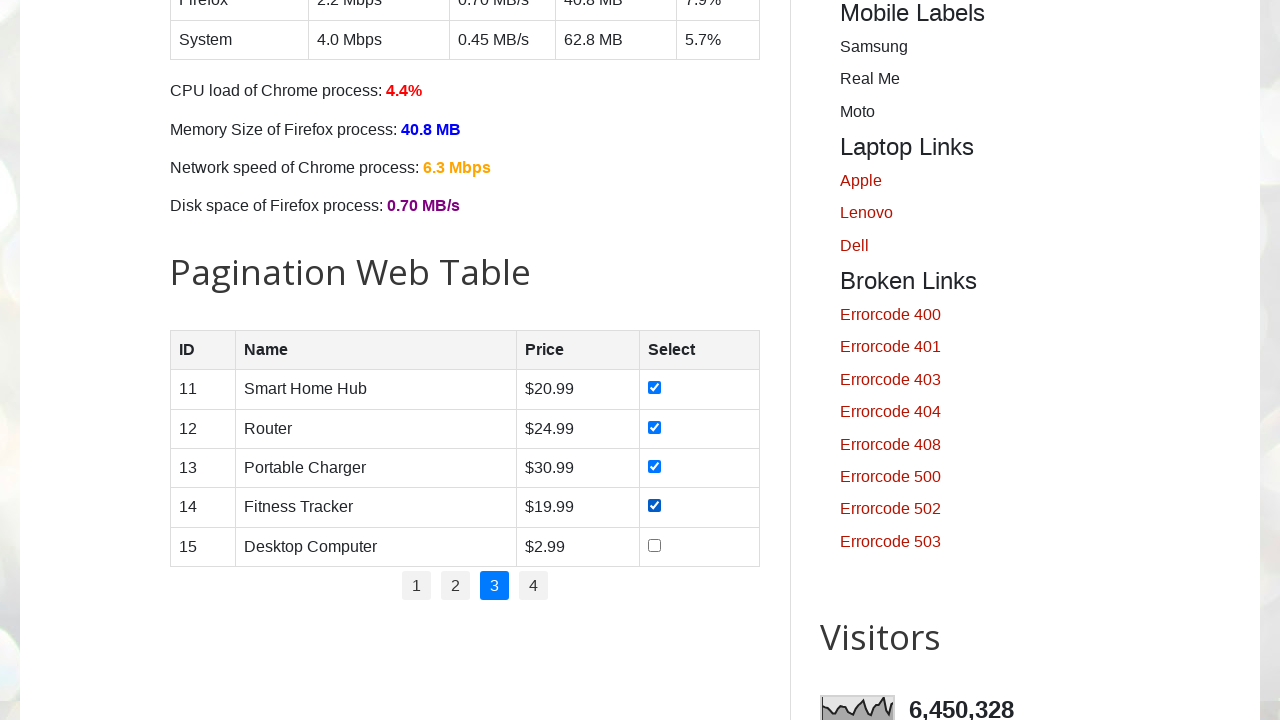

Clicked checkbox in row 5 on page 3 at (655, 545) on //table[@id='productTable']/tbody/tr[5]/td//input
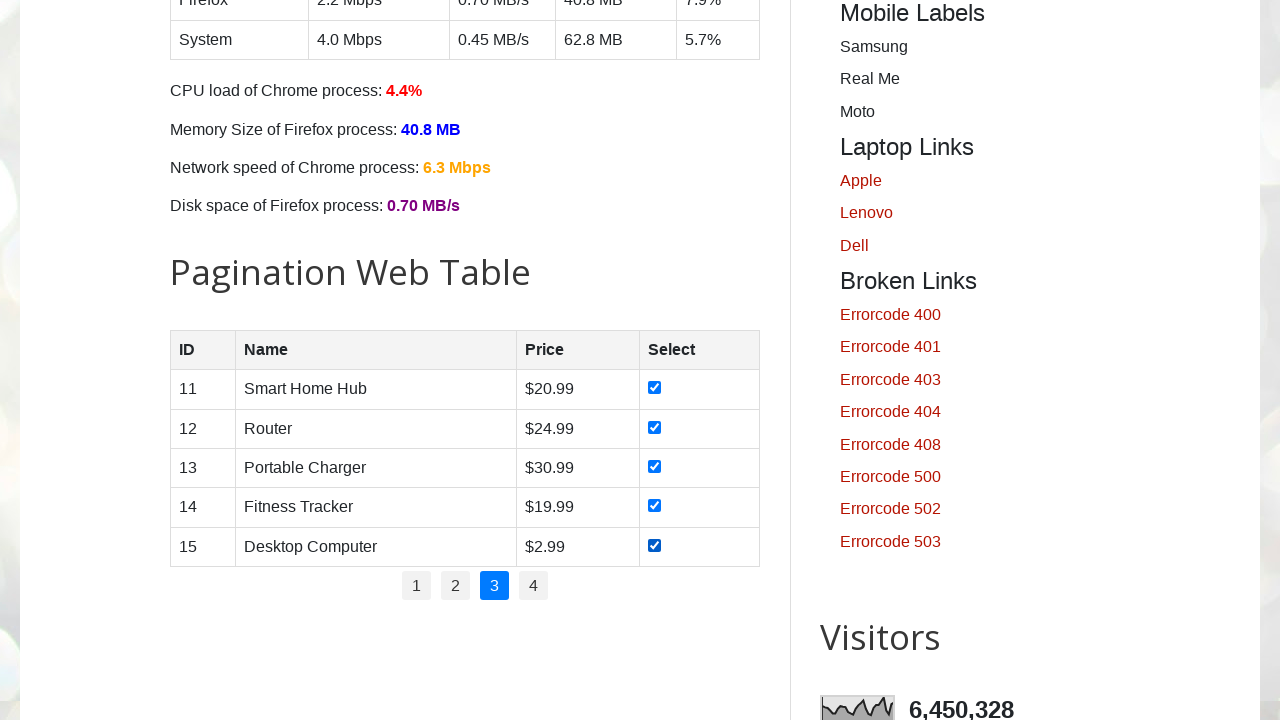

Navigated to page 4 at (534, 586) on //ul[@class='pagination']/li[4]
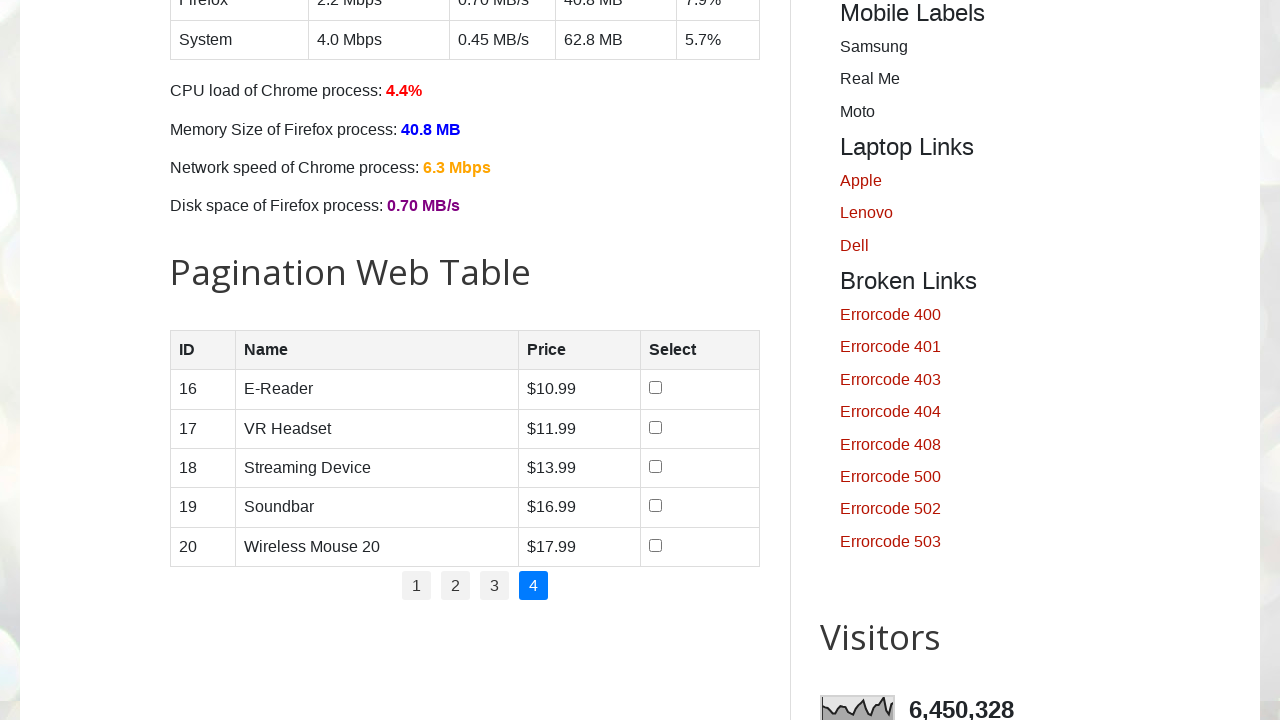

Clicked checkbox in row 1 on page 4 at (656, 388) on //table[@id='productTable']/tbody/tr[1]/td//input
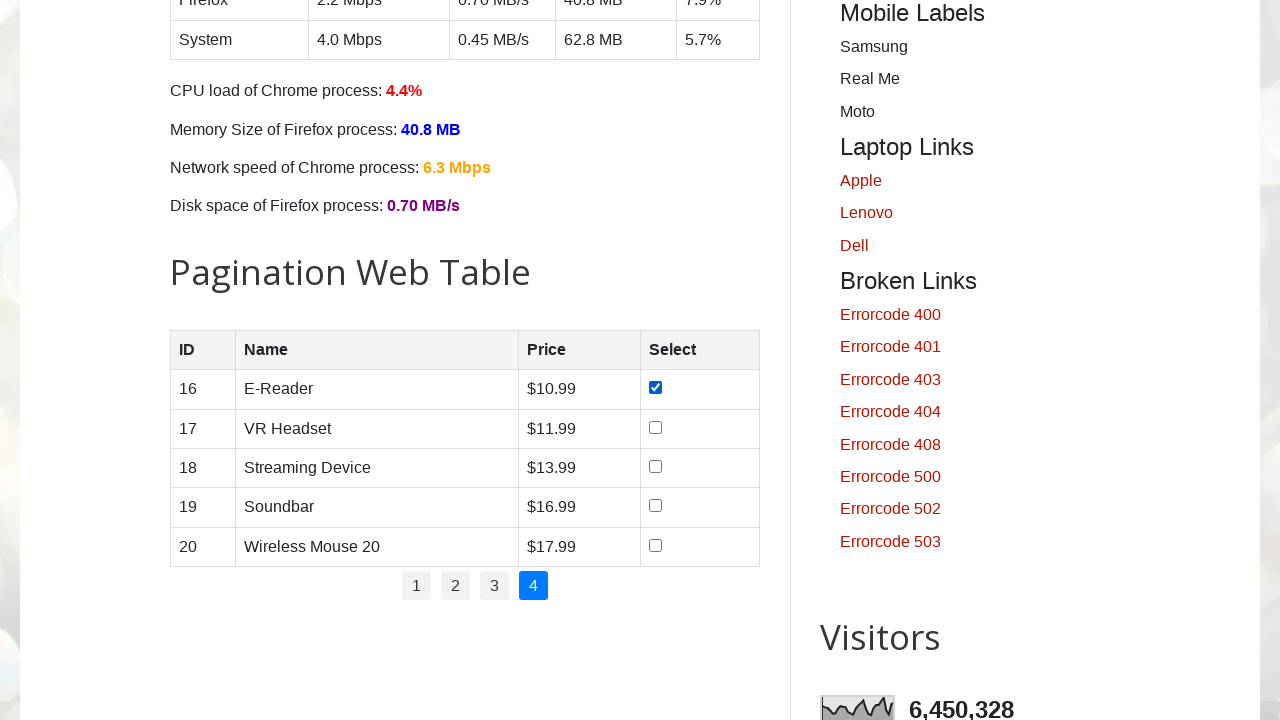

Clicked checkbox in row 2 on page 4 at (656, 427) on //table[@id='productTable']/tbody/tr[2]/td//input
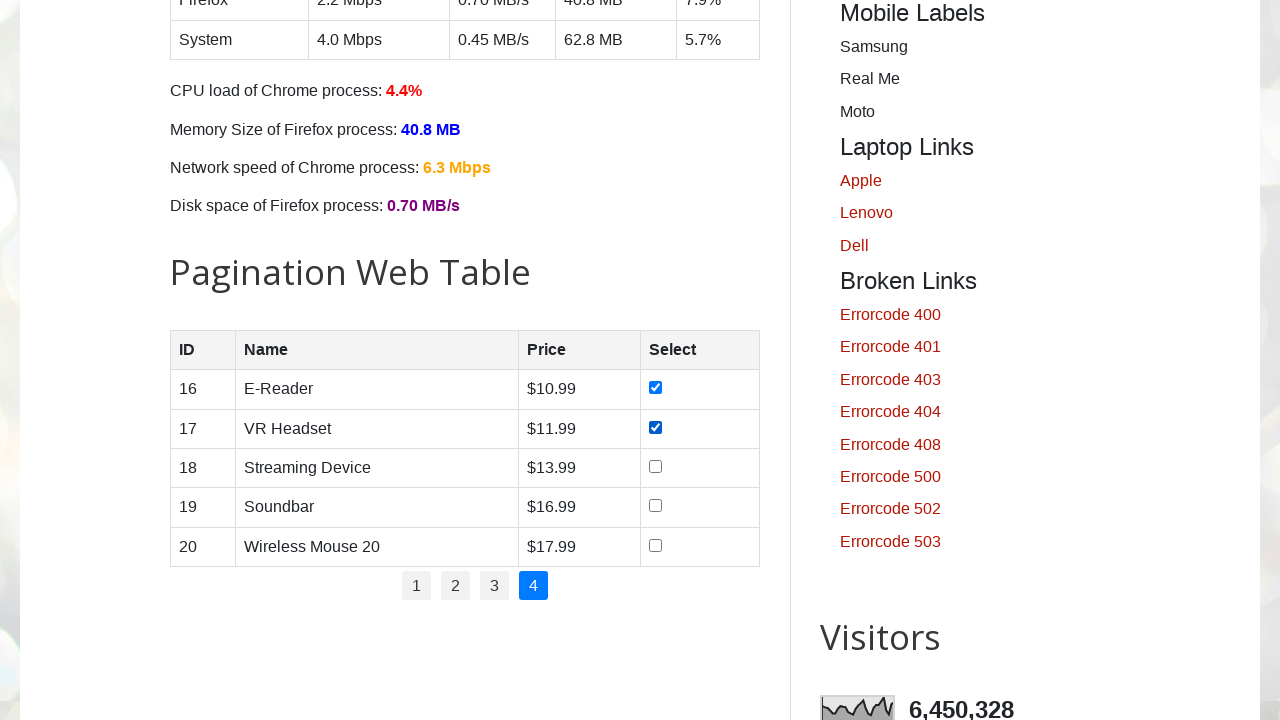

Clicked checkbox in row 3 on page 4 at (656, 466) on //table[@id='productTable']/tbody/tr[3]/td//input
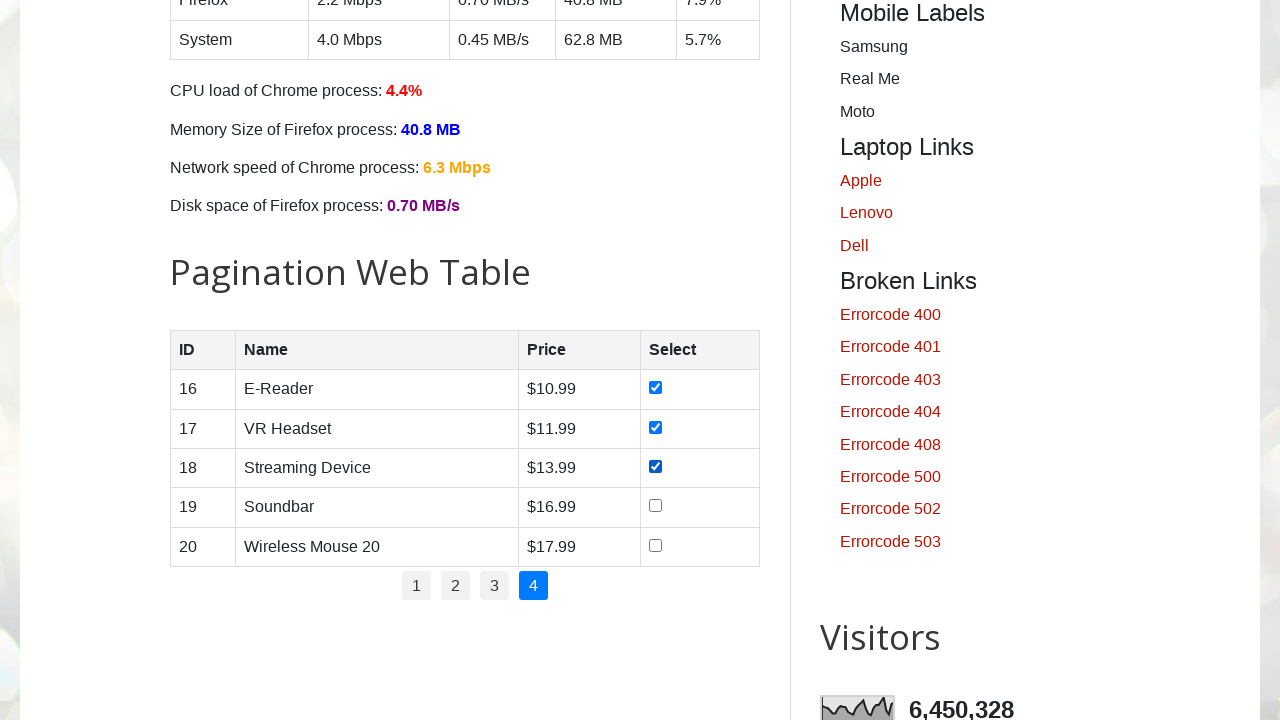

Clicked checkbox in row 4 on page 4 at (656, 506) on //table[@id='productTable']/tbody/tr[4]/td//input
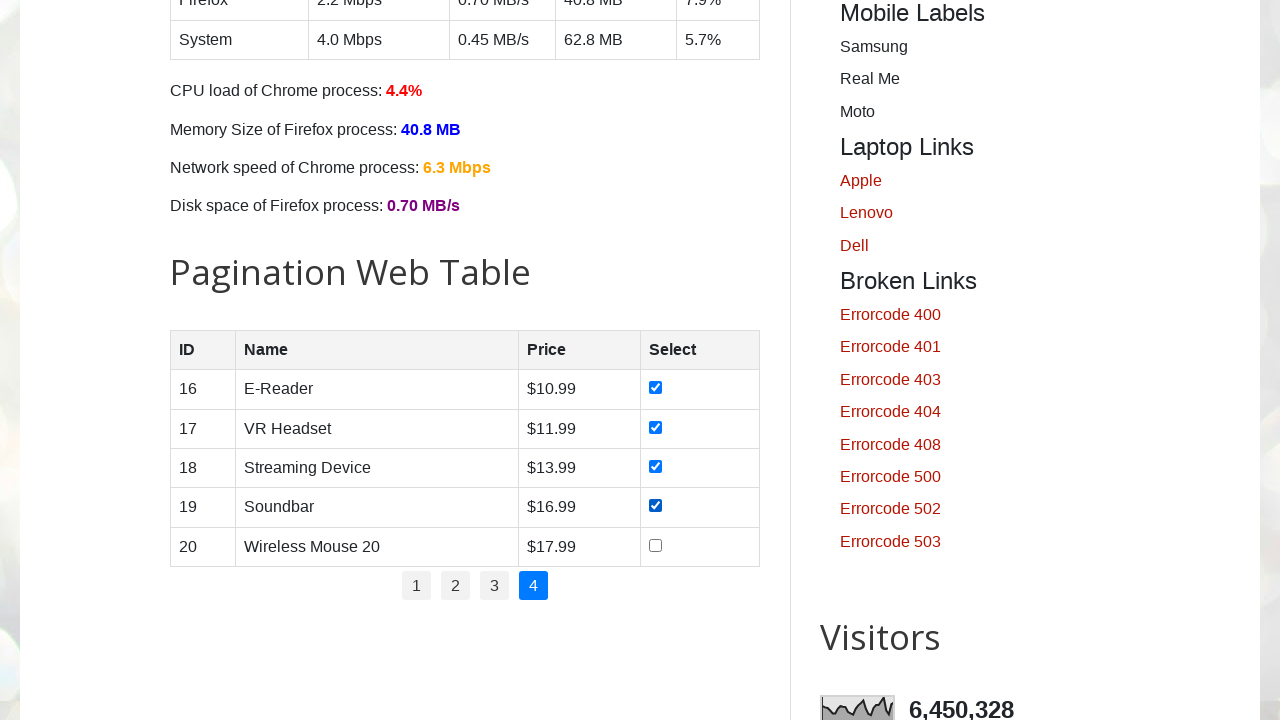

Clicked checkbox in row 5 on page 4 at (656, 545) on //table[@id='productTable']/tbody/tr[5]/td//input
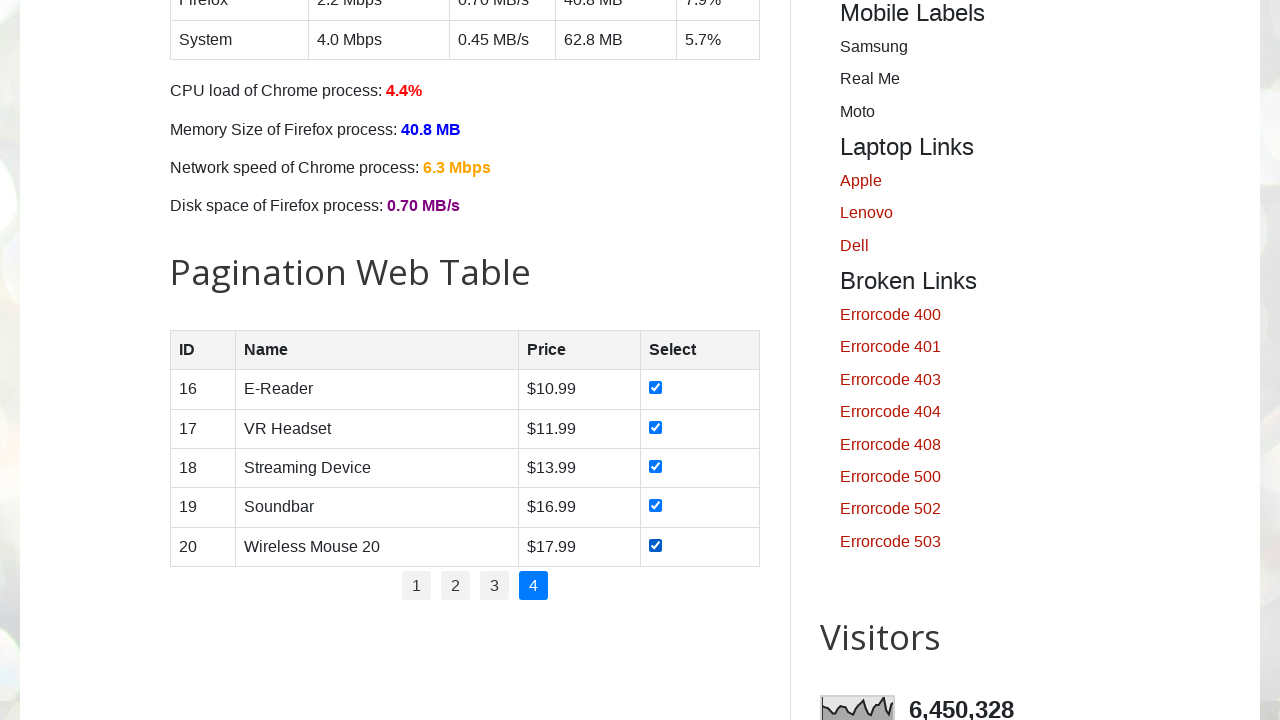

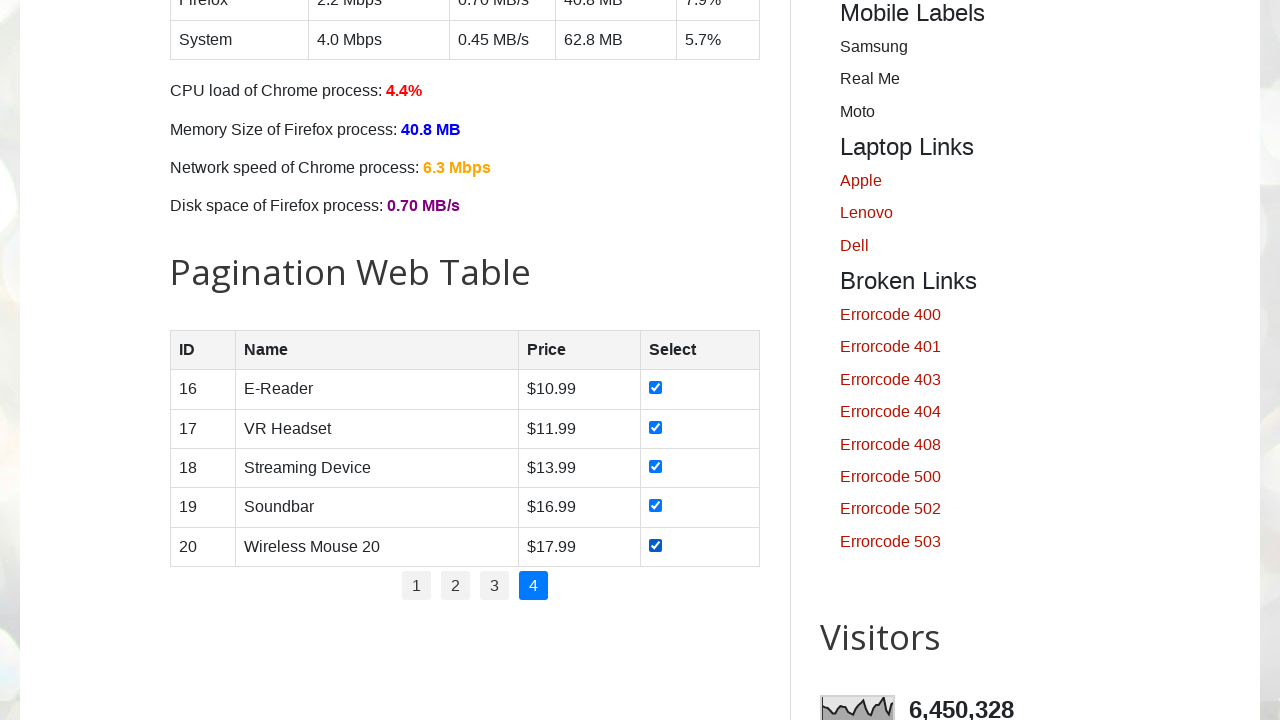